Tests a text box form by filling in full name, email, current address, and permanent address fields, then submitting and verifying the output displays correctly.

Starting URL: https://demoqa.com/text-box

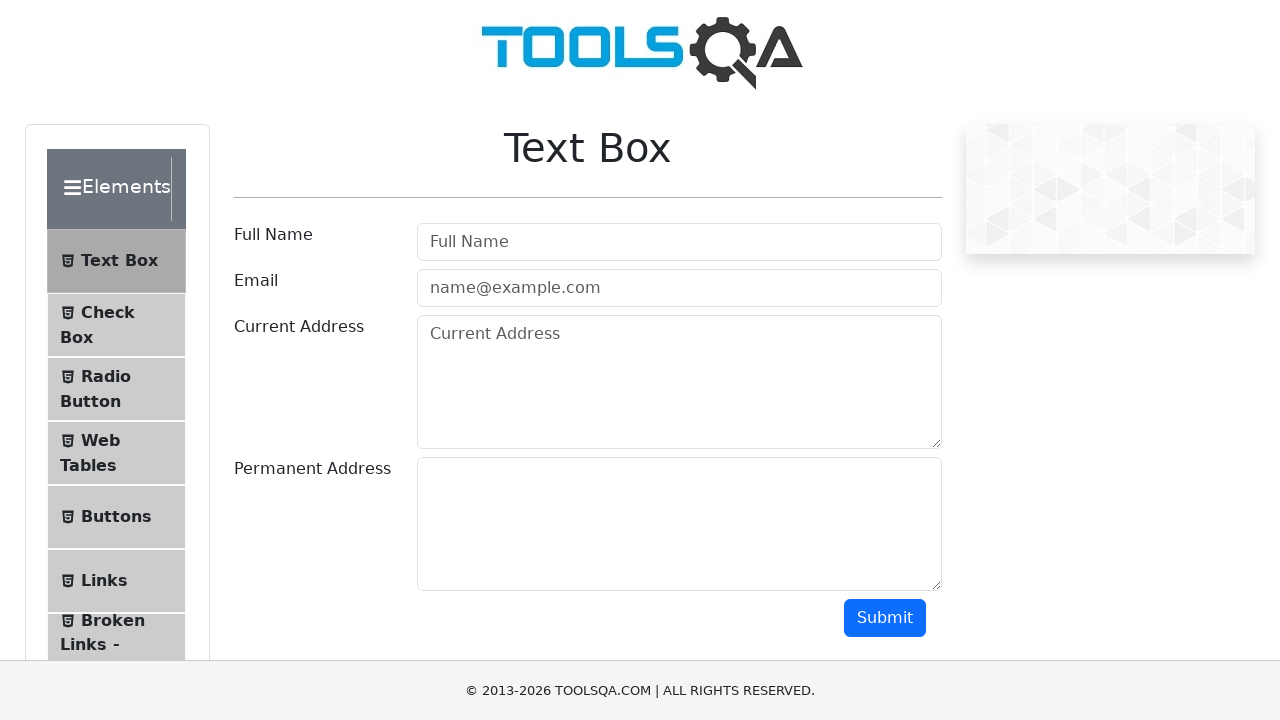

Filled Full Name field with 'Emily Chen' on internal:role=textbox[name="Full Name"i]
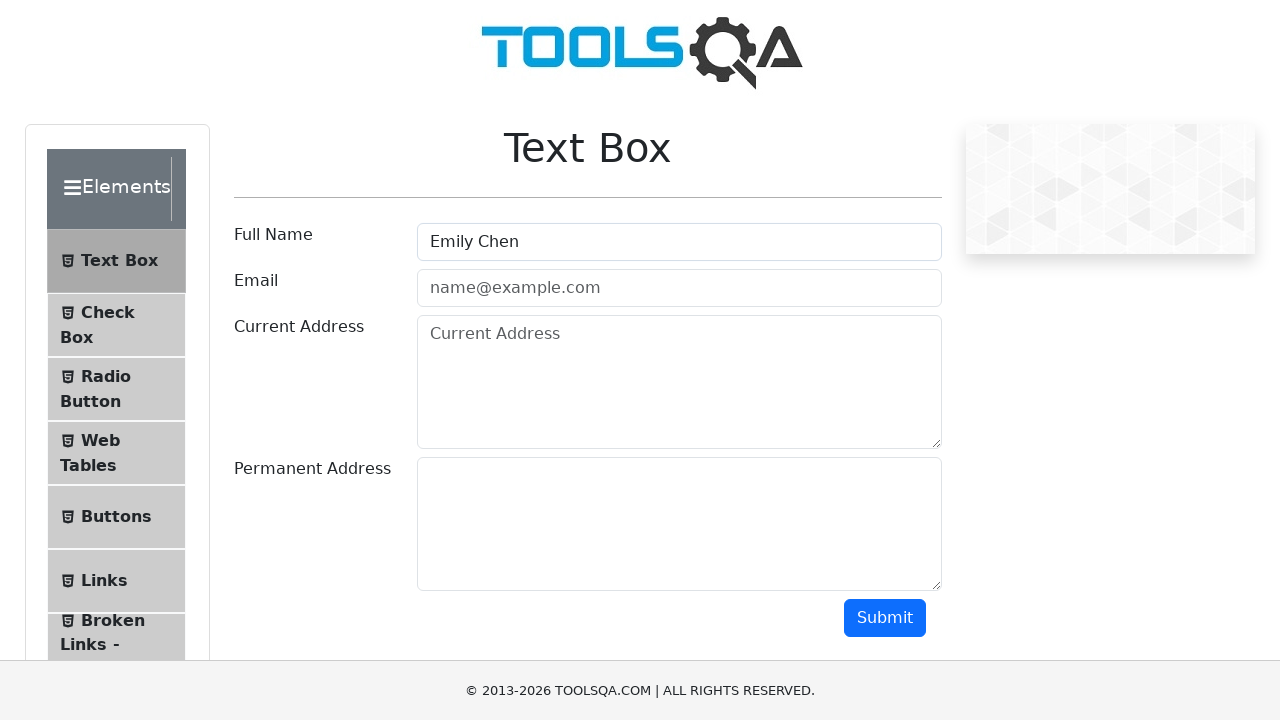

Filled Email field with 'emily.chen@sample.net' on internal:role=textbox[name="name@example.com"i]
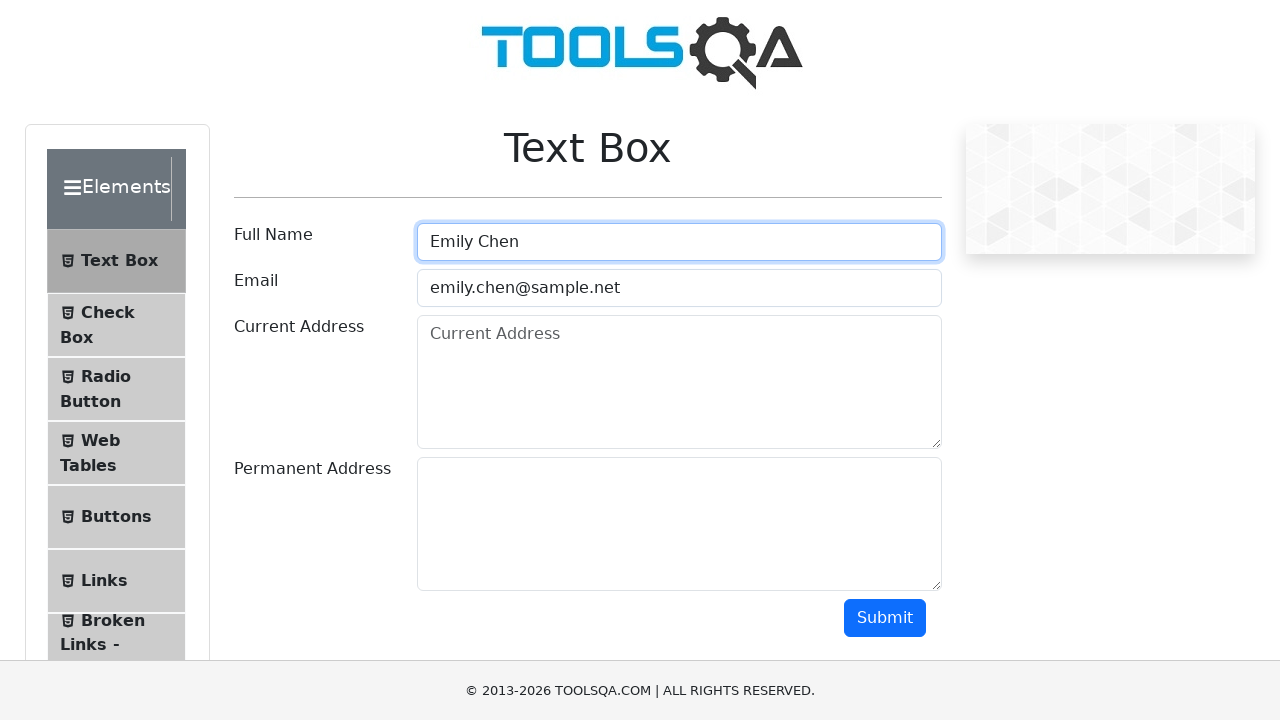

Filled Current Address field with 'Singapore' on internal:role=textbox[name="Current Address"i]
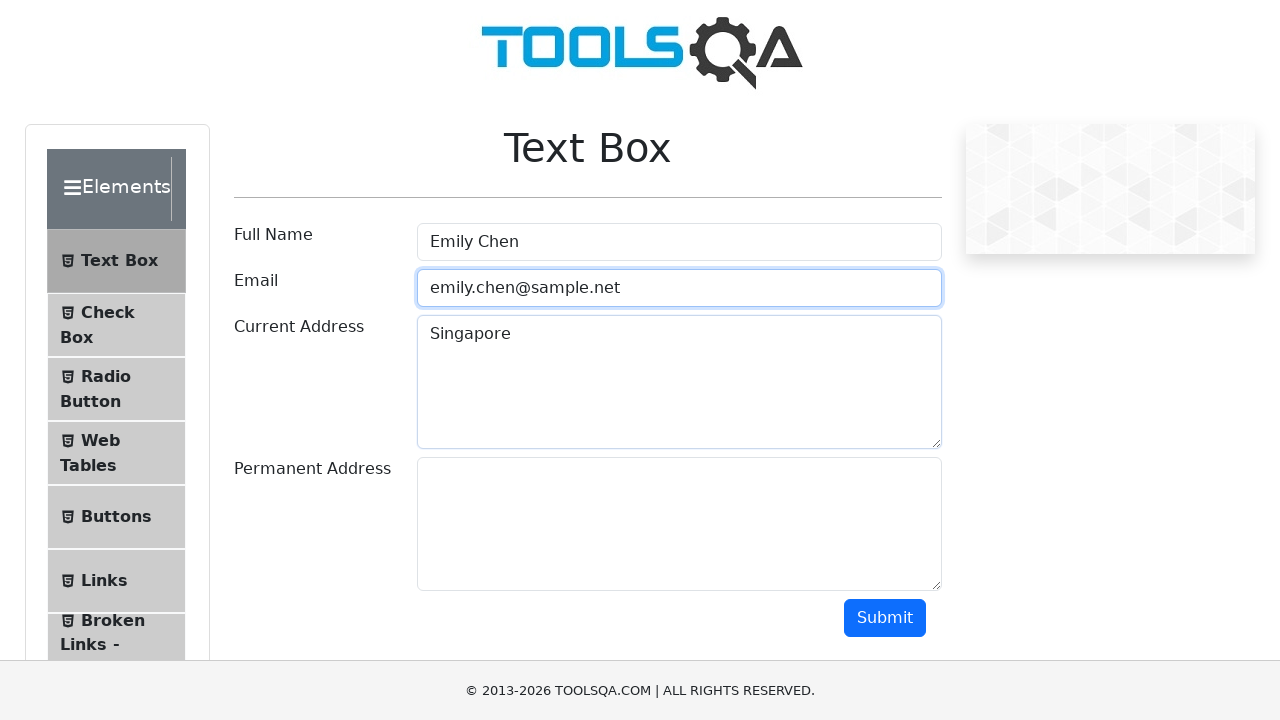

Filled Permanent Address field with 'Hong Kong' on #permanentAddress
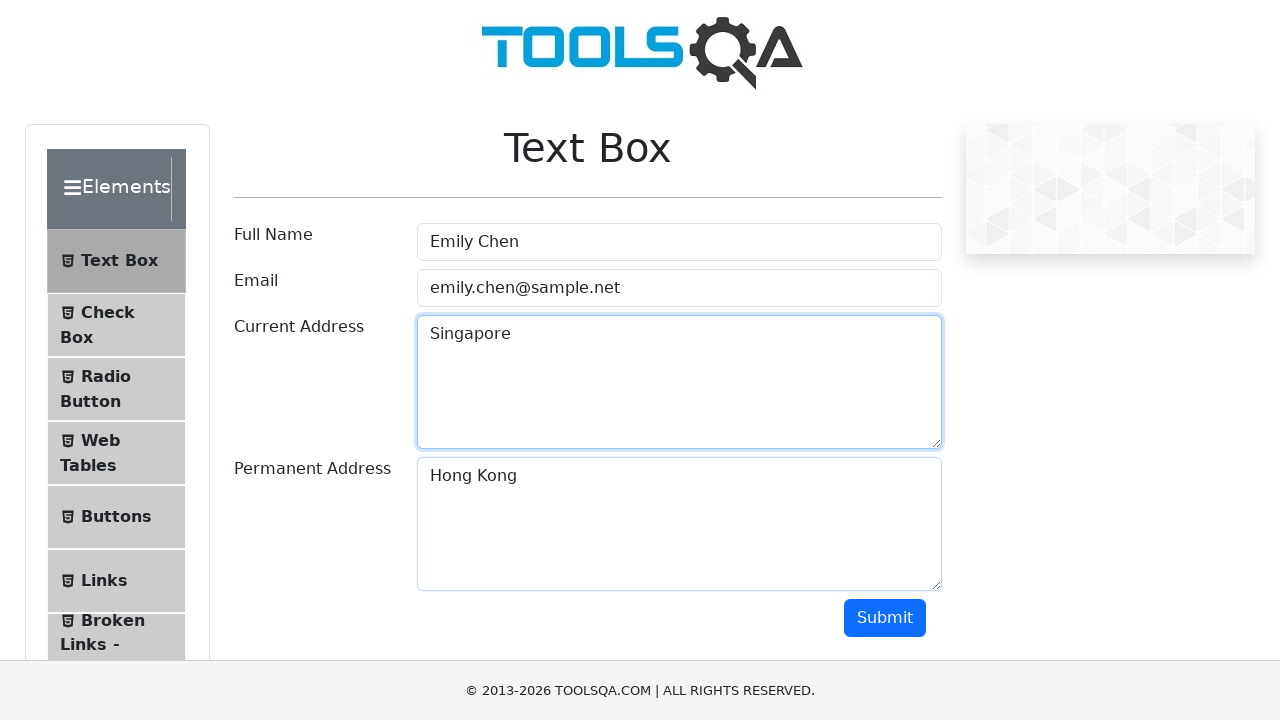

Clicked Submit button to submit the form at (885, 618) on internal:role=button[name="Submit"i]
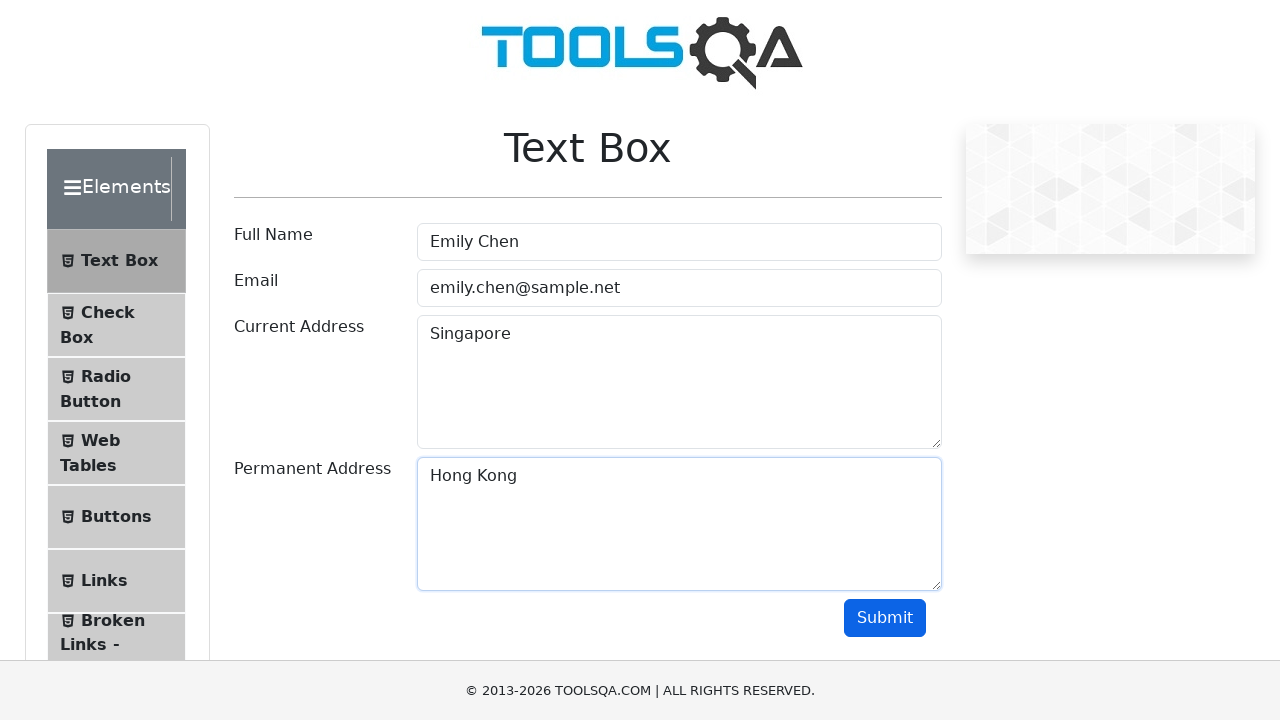

Verified output displays 'Name:Emily Chen' confirming form submission success
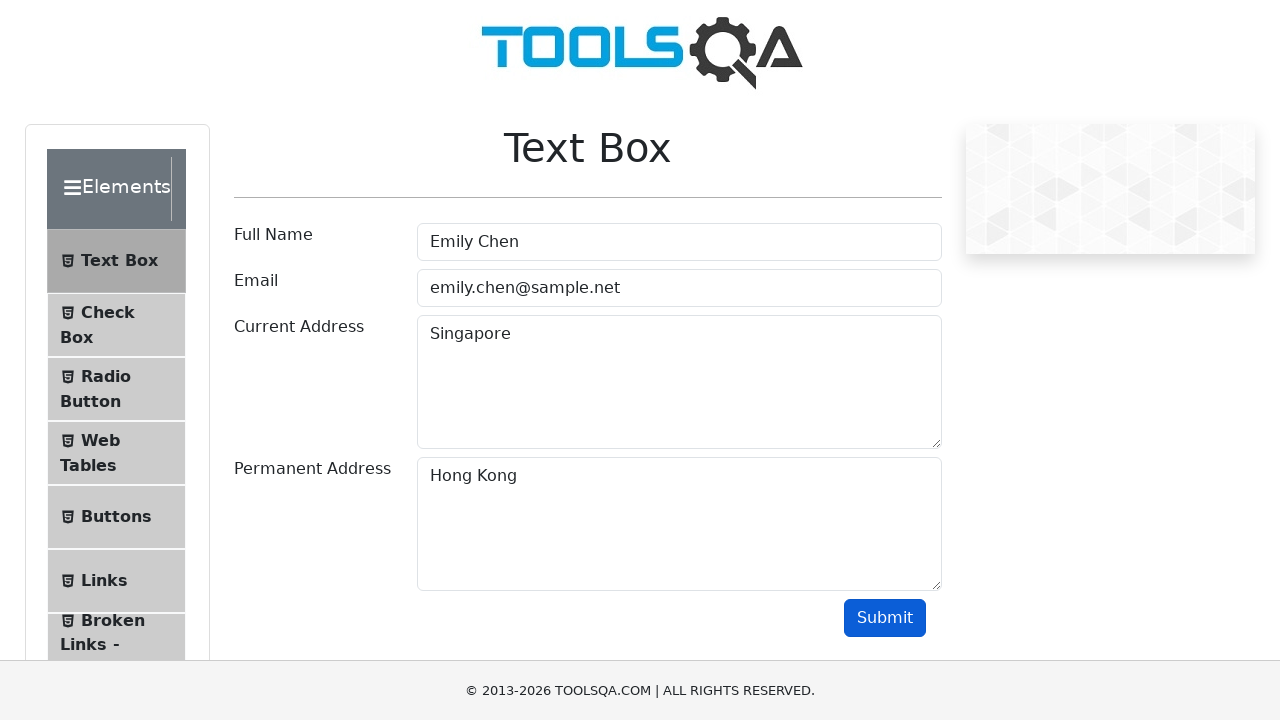

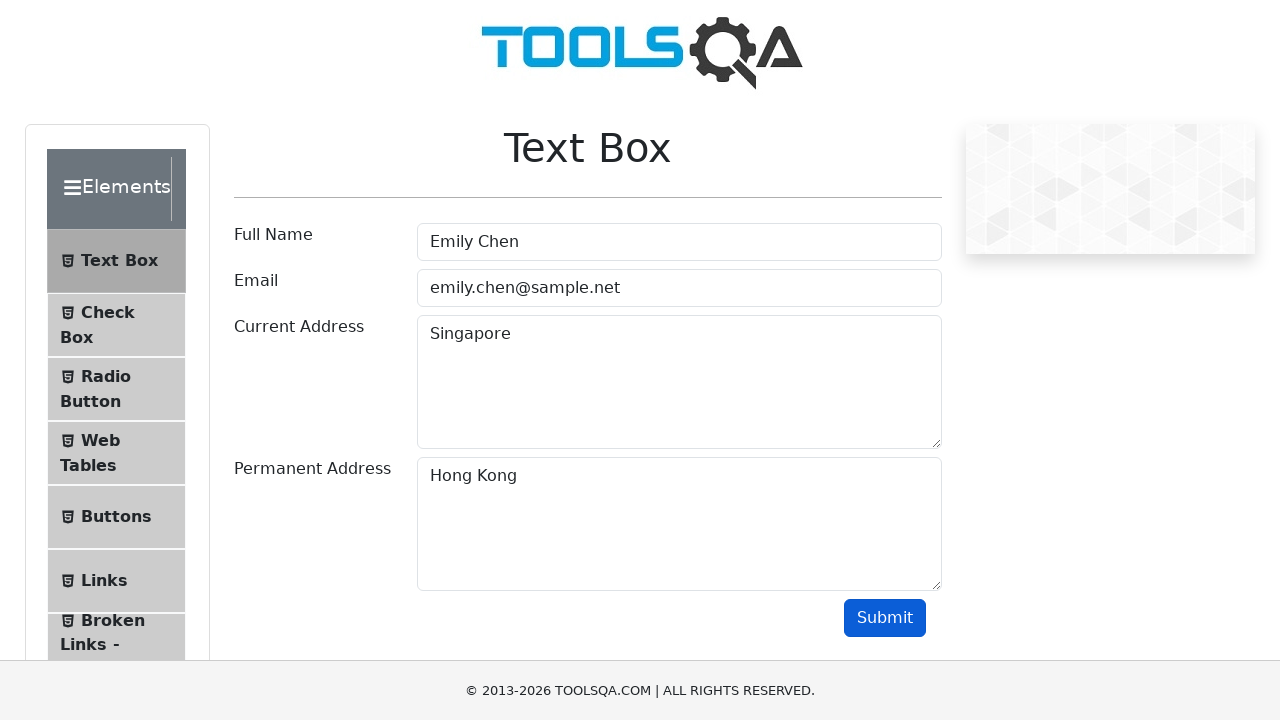